Tests alert functionality by entering a name in a text field, triggering an alert, and verifying the alert contains the entered name

Starting URL: https://rahulshettyacademy.com/AutomationPractice/

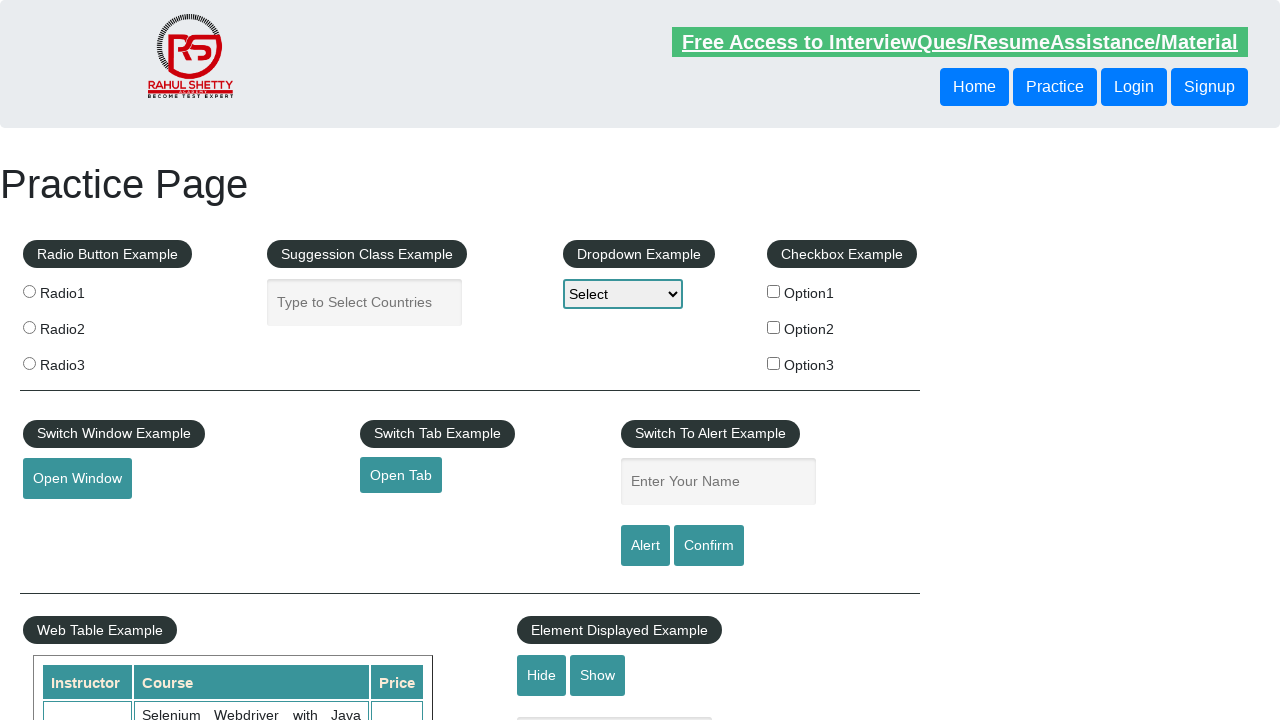

Entered 'imran' in the name text field on #name
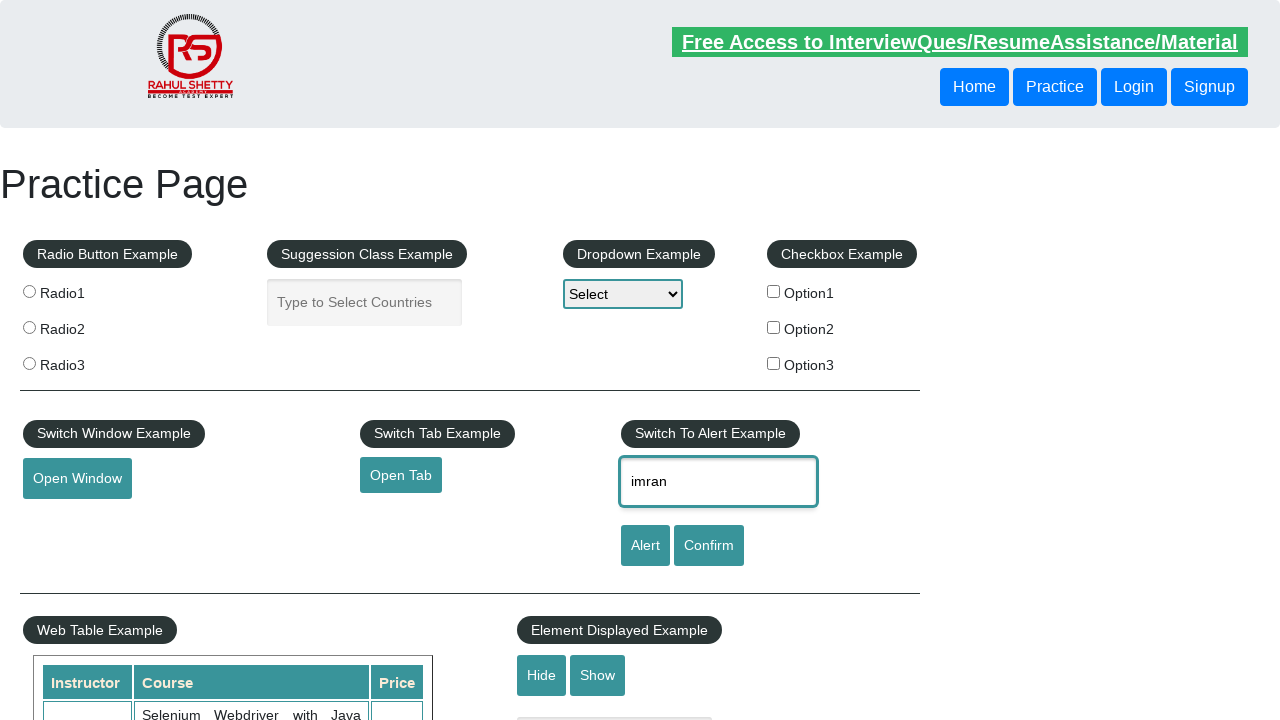

Clicked the alert button at (645, 546) on #alertbtn
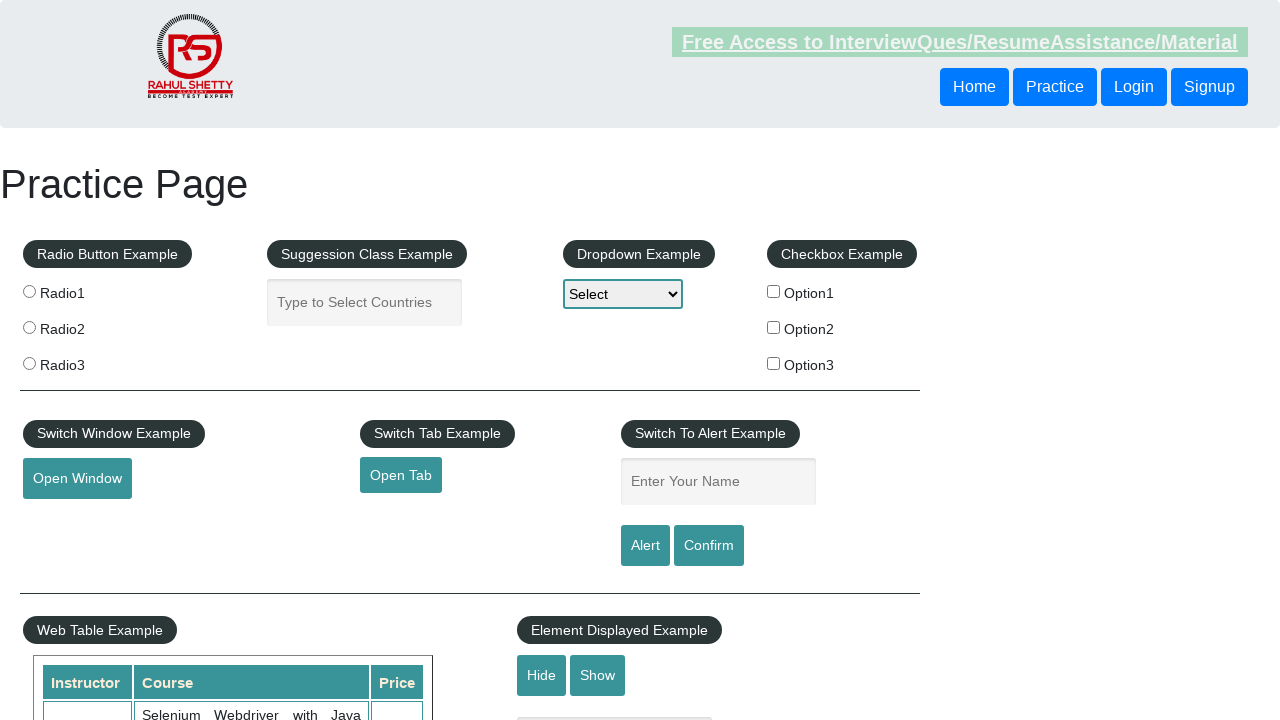

Set up alert dialog handler to accept dialogs
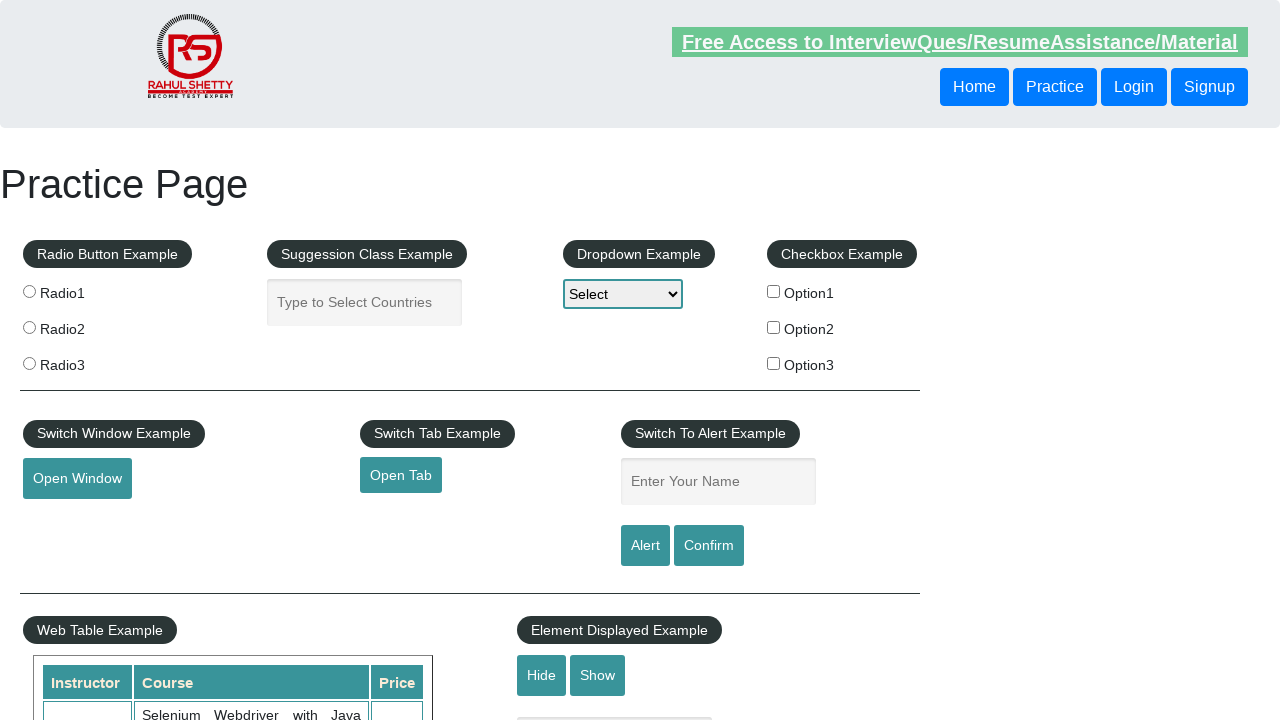

Re-clicked alert button to trigger alert with handler in place at (645, 546) on #alertbtn
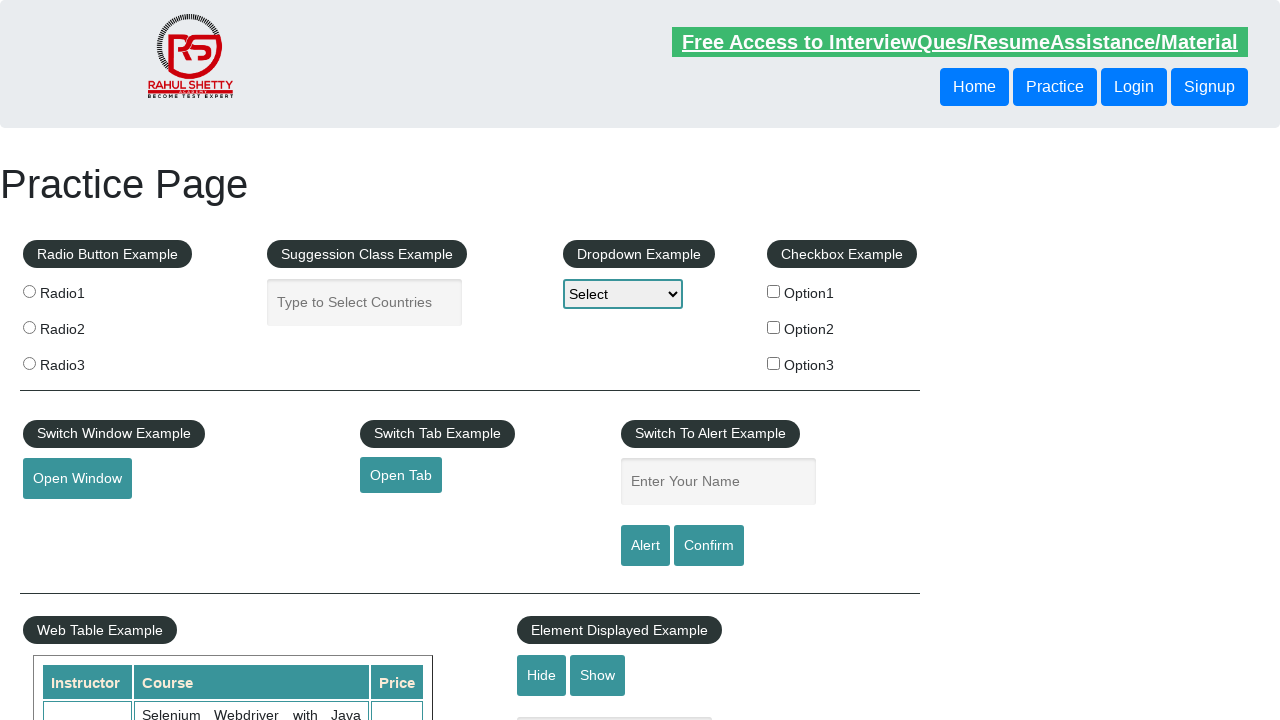

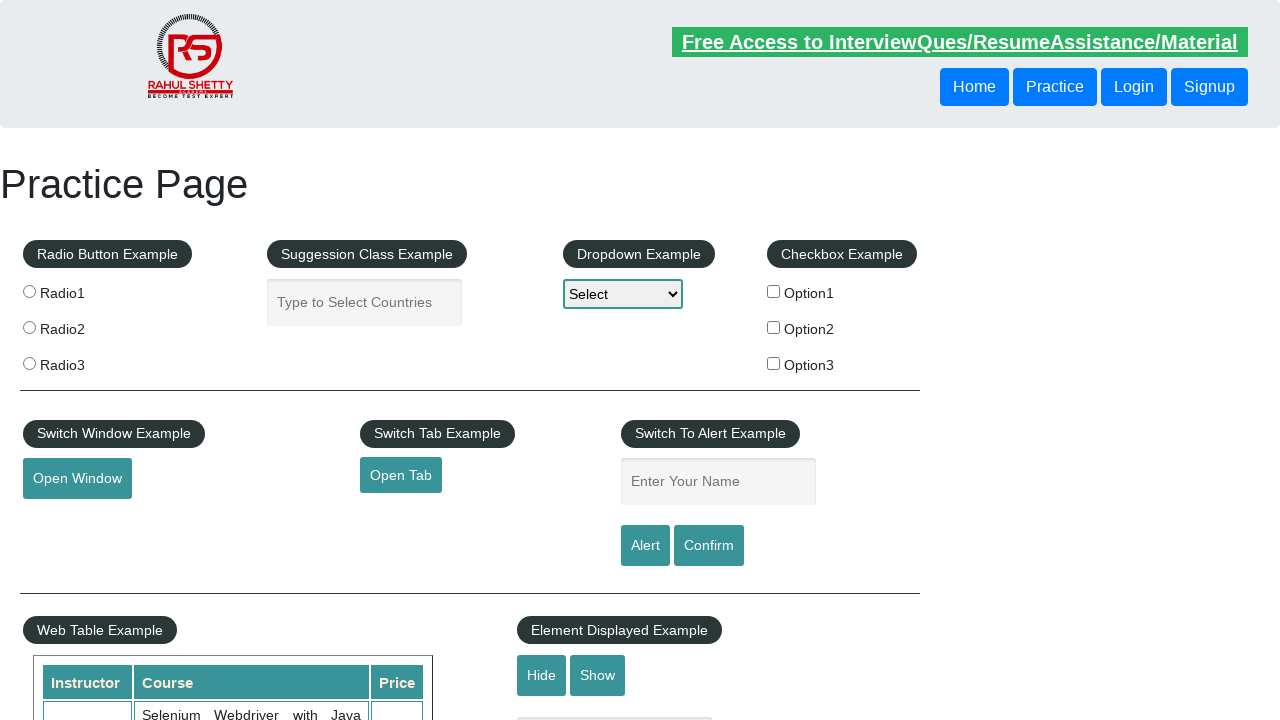